Tests scrolling to form elements and filling in name and date fields on a form

Starting URL: https://formy-project.herokuapp.com/scroll

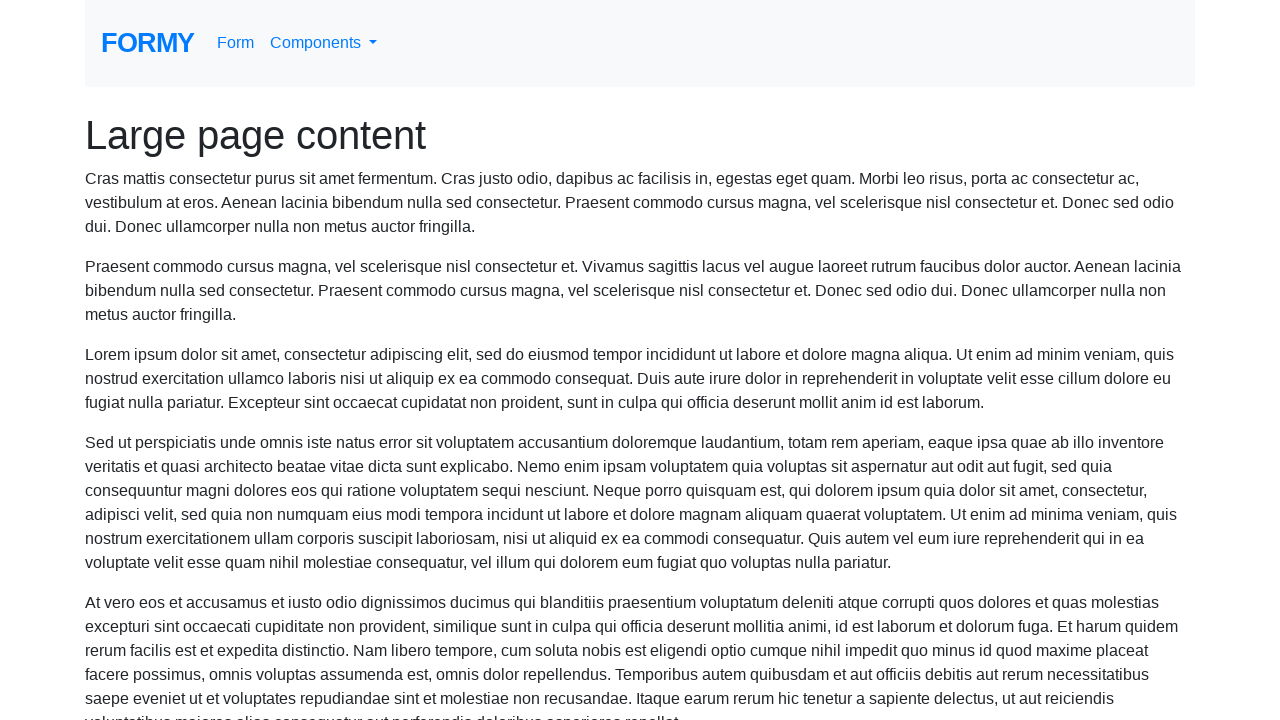

Located name field element
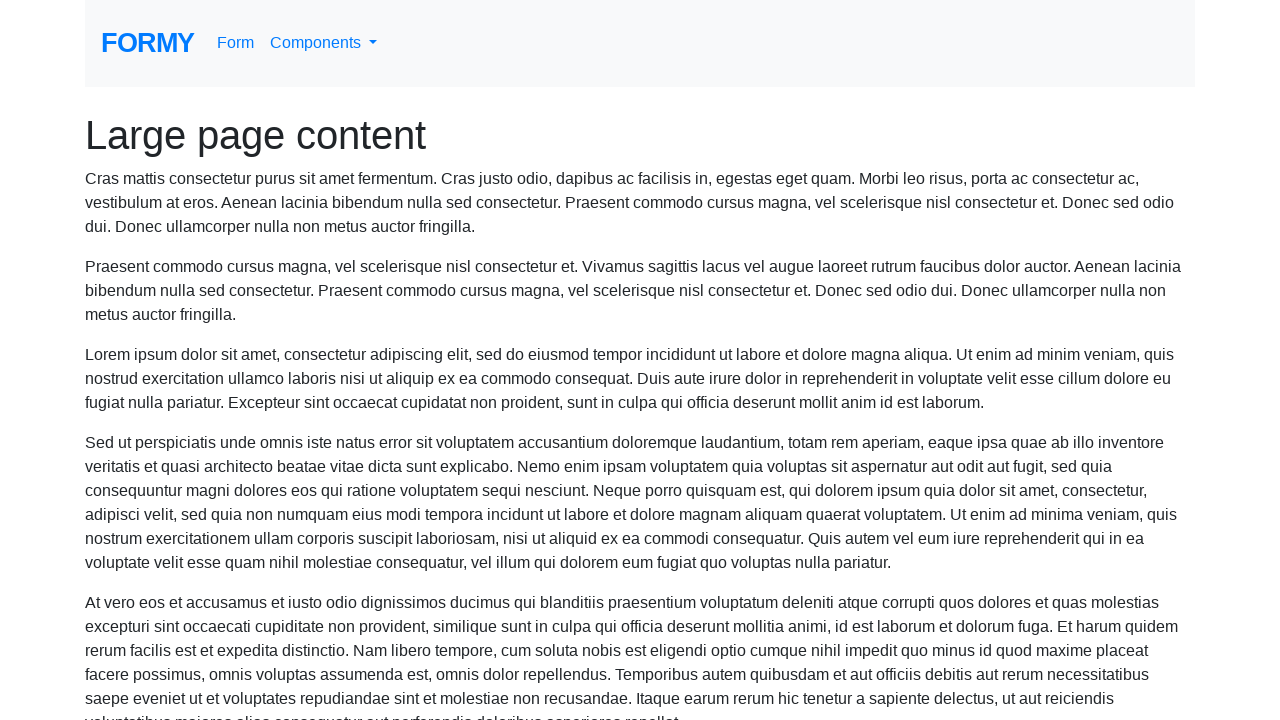

Scrolled to name field
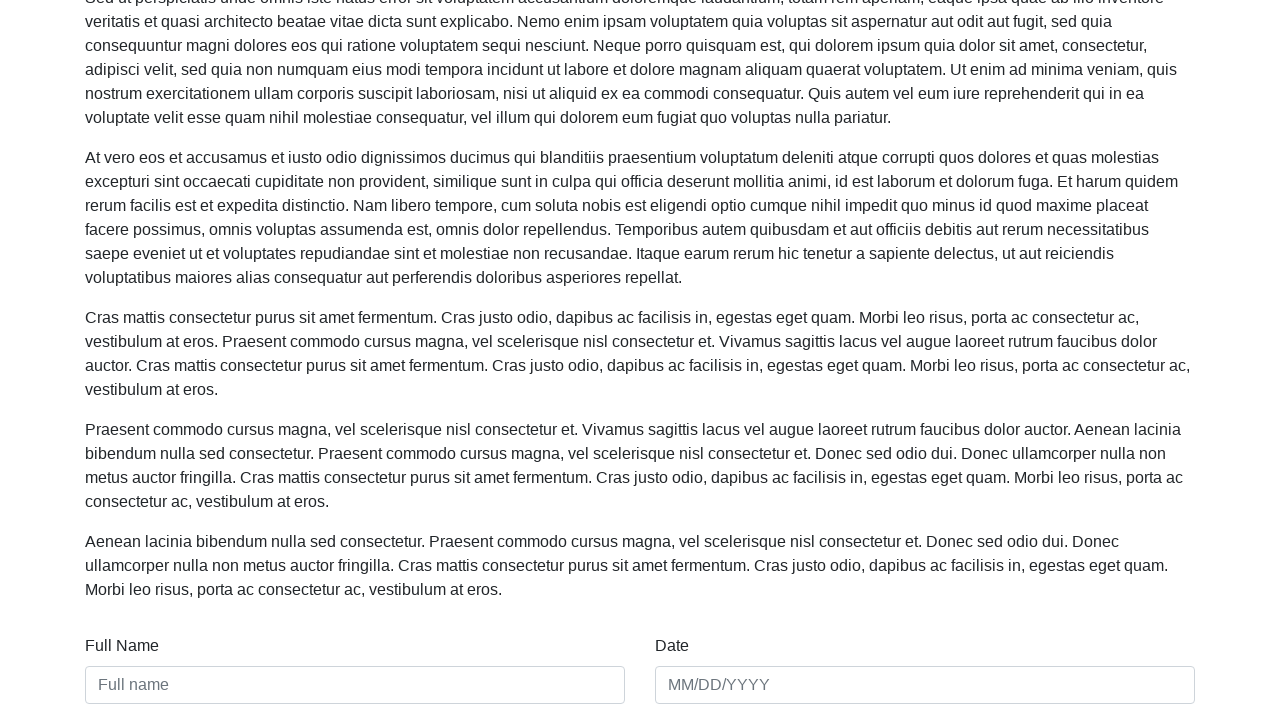

Filled name field with 'Jaimini' on #name
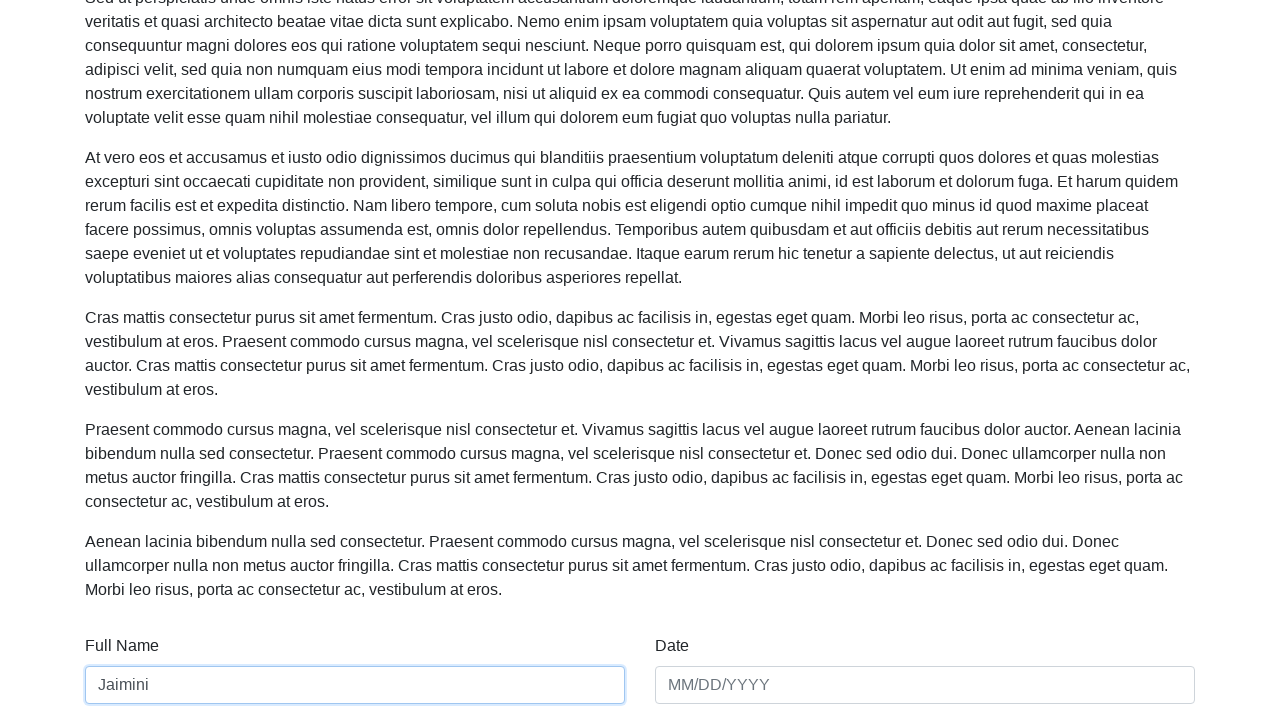

Filled date field with '24/09/2021' on #date
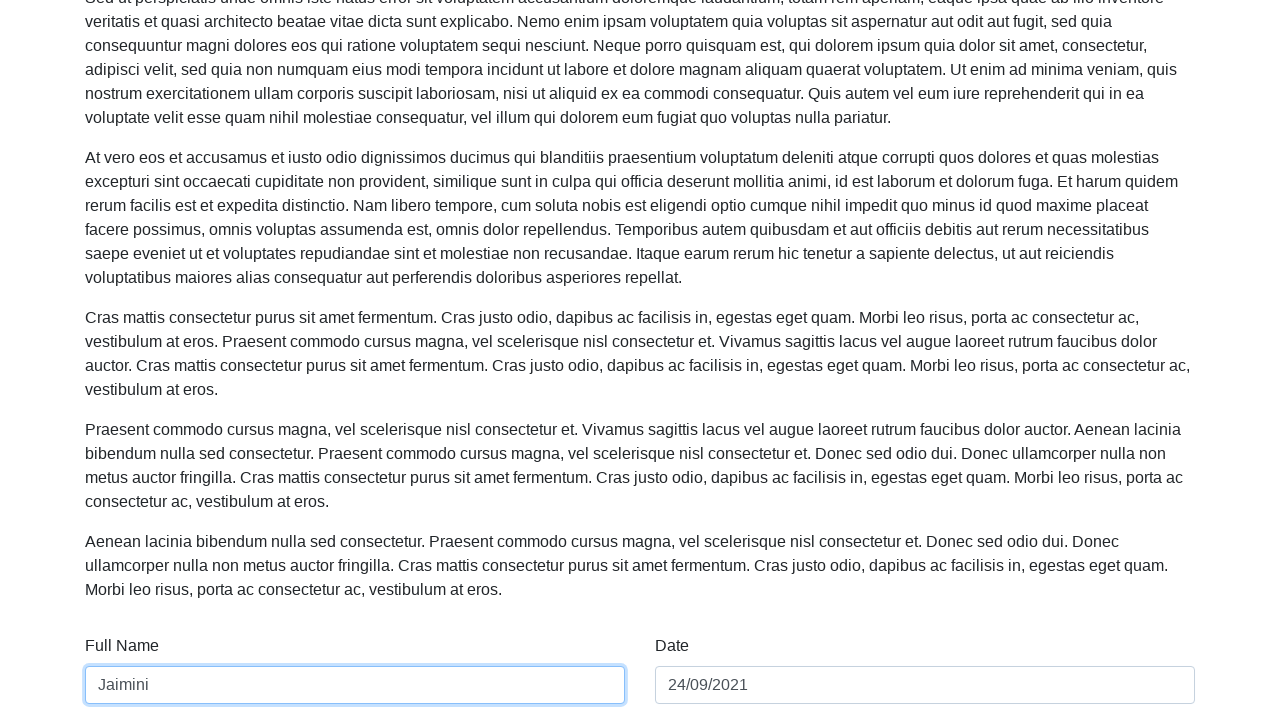

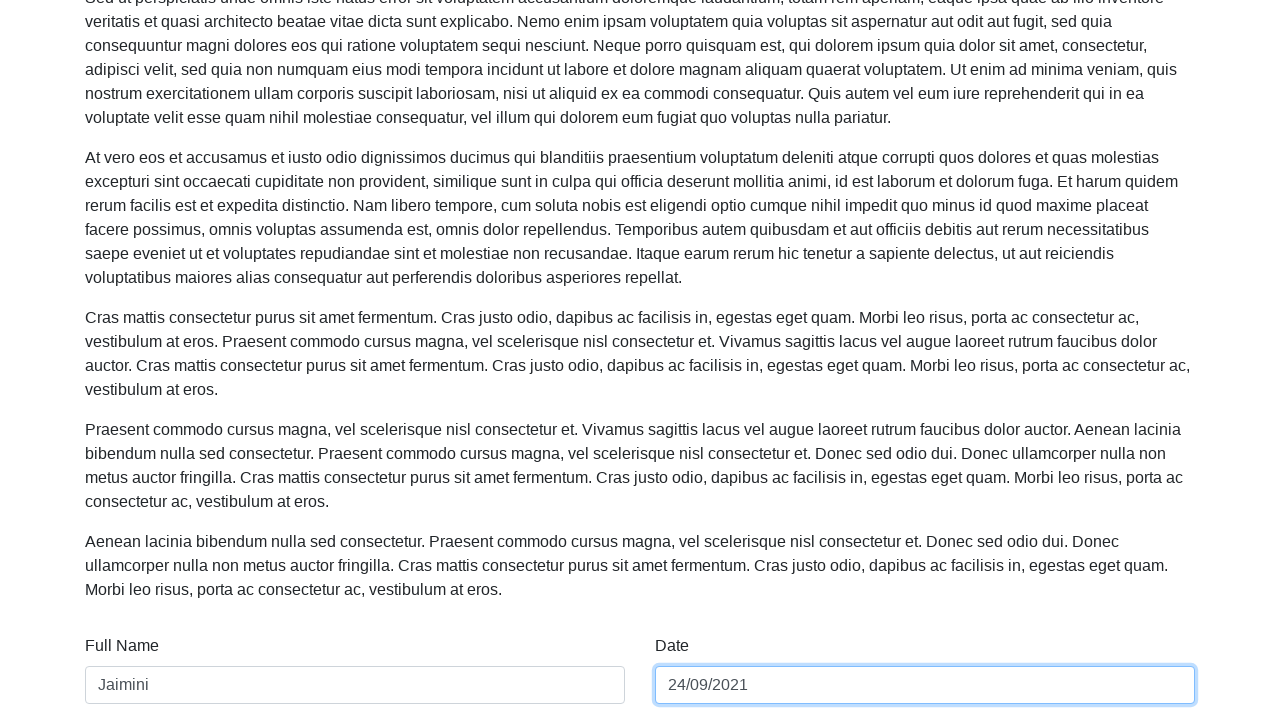